Tests passenger selection dropdown by clicking to increase adult count multiple times and then closing the dropdown

Starting URL: https://rahulshettyacademy.com/dropdownsPractise/

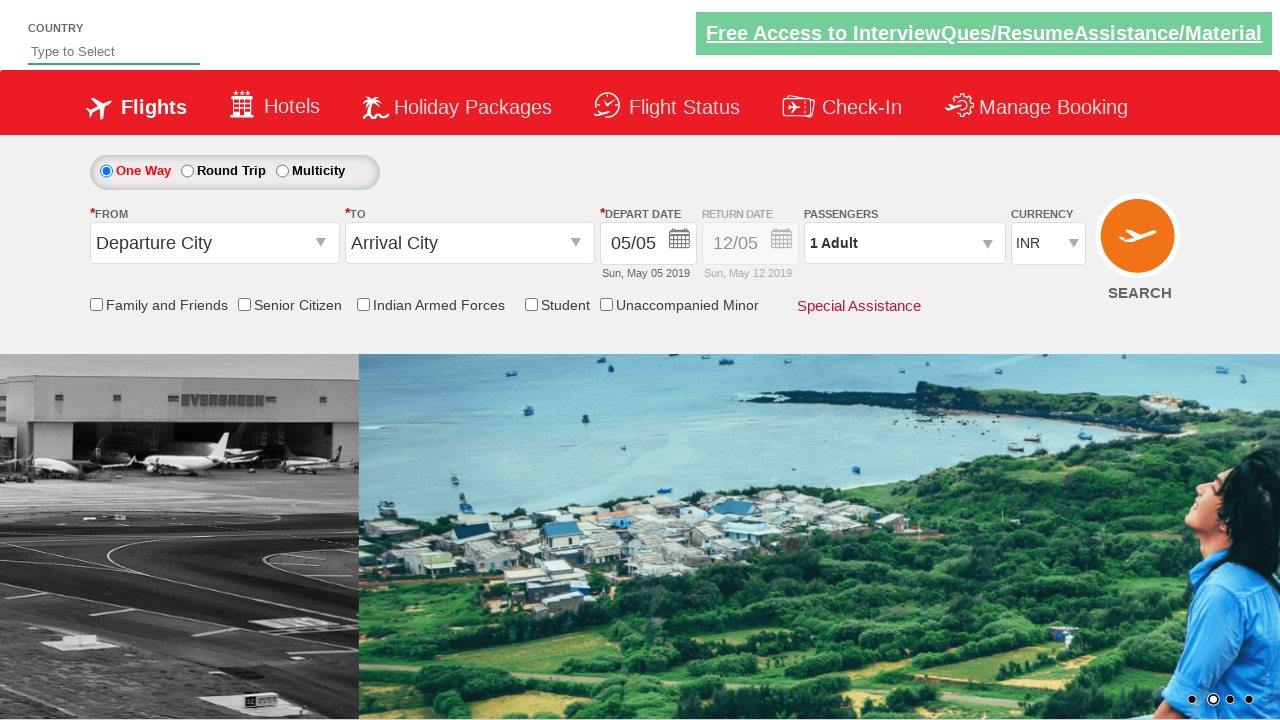

Clicked on passenger info dropdown to open it at (904, 243) on #divpaxinfo
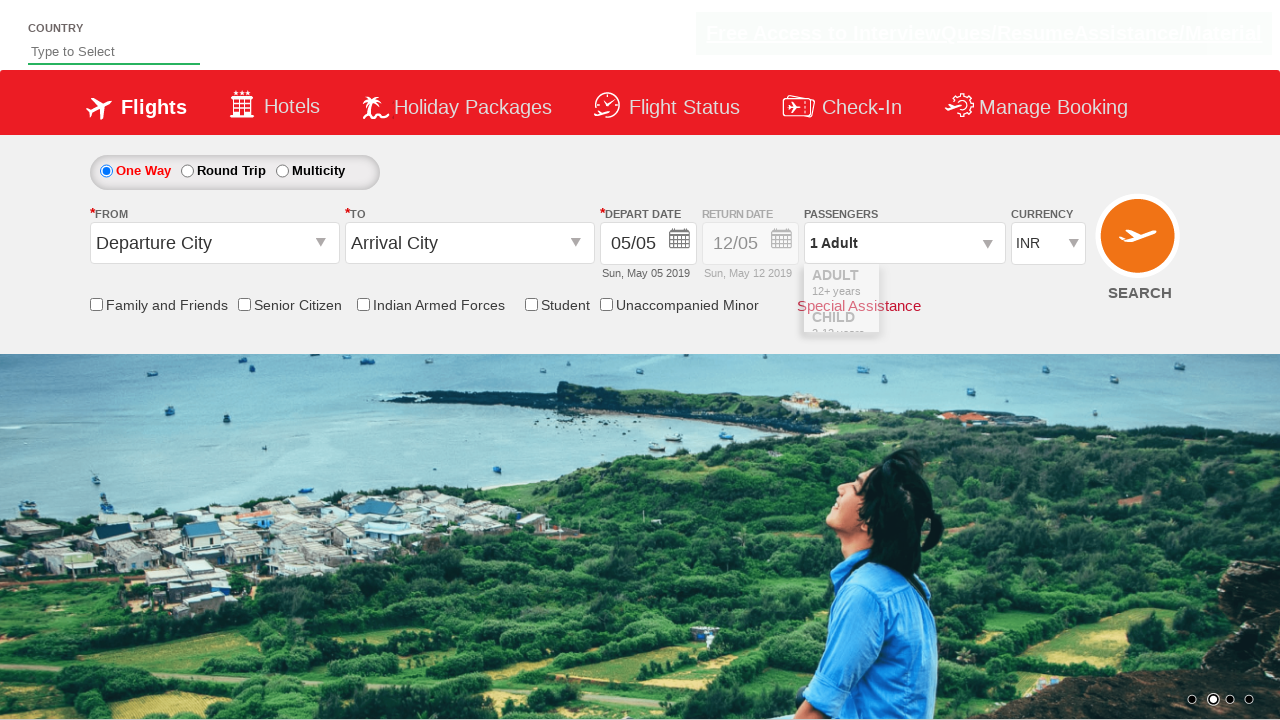

Waited for dropdown to fully open
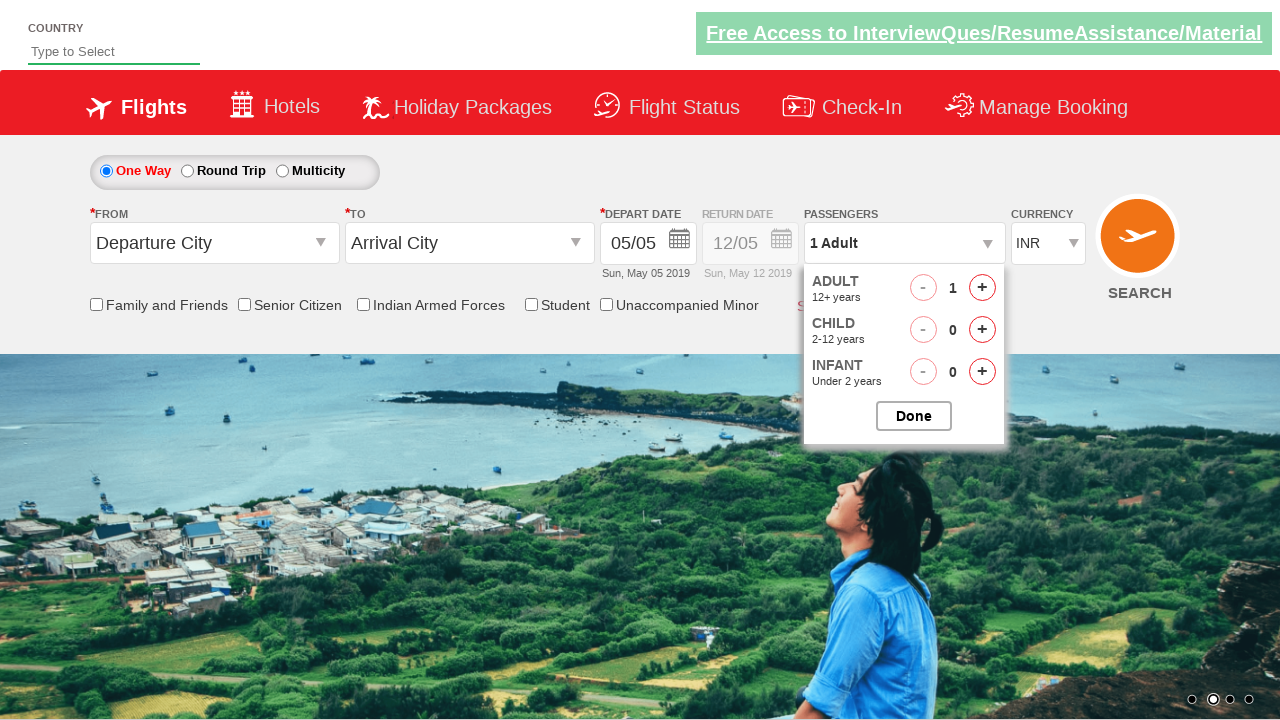

Retrieved initial passenger info text: 1 Adult
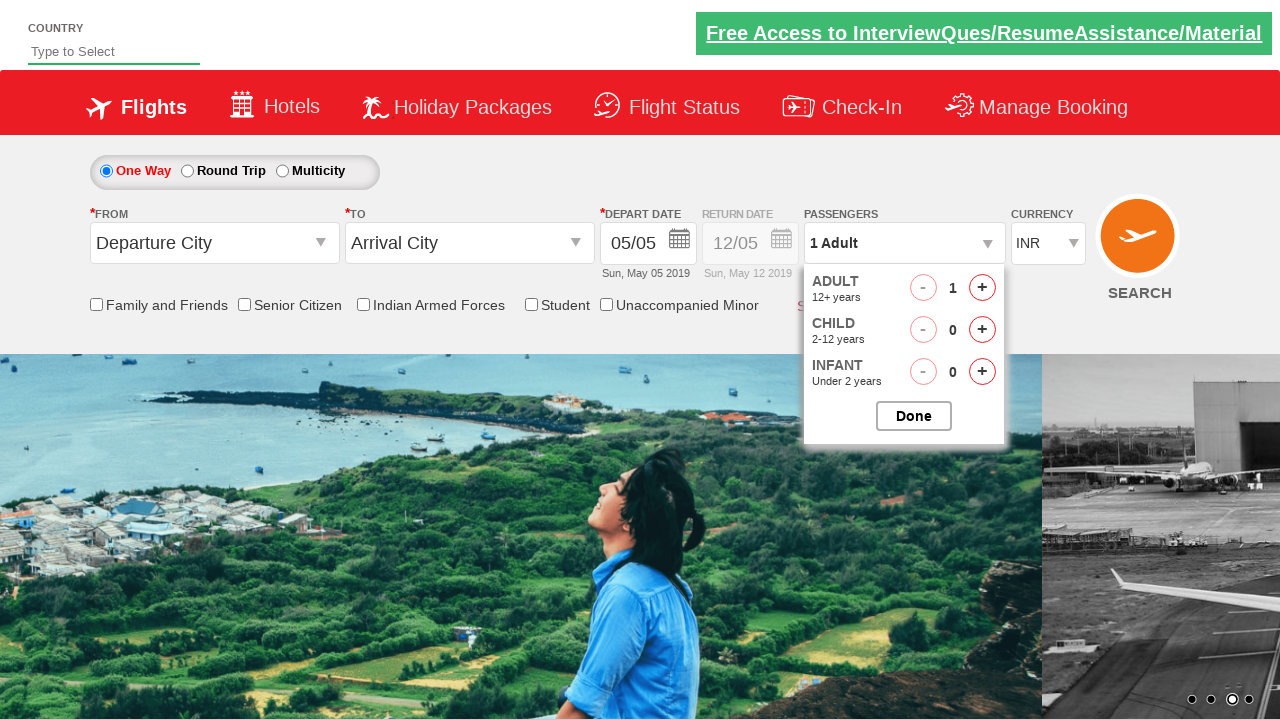

Clicked to increase adult count (iteration 1/4) at (982, 288) on #hrefIncAdt
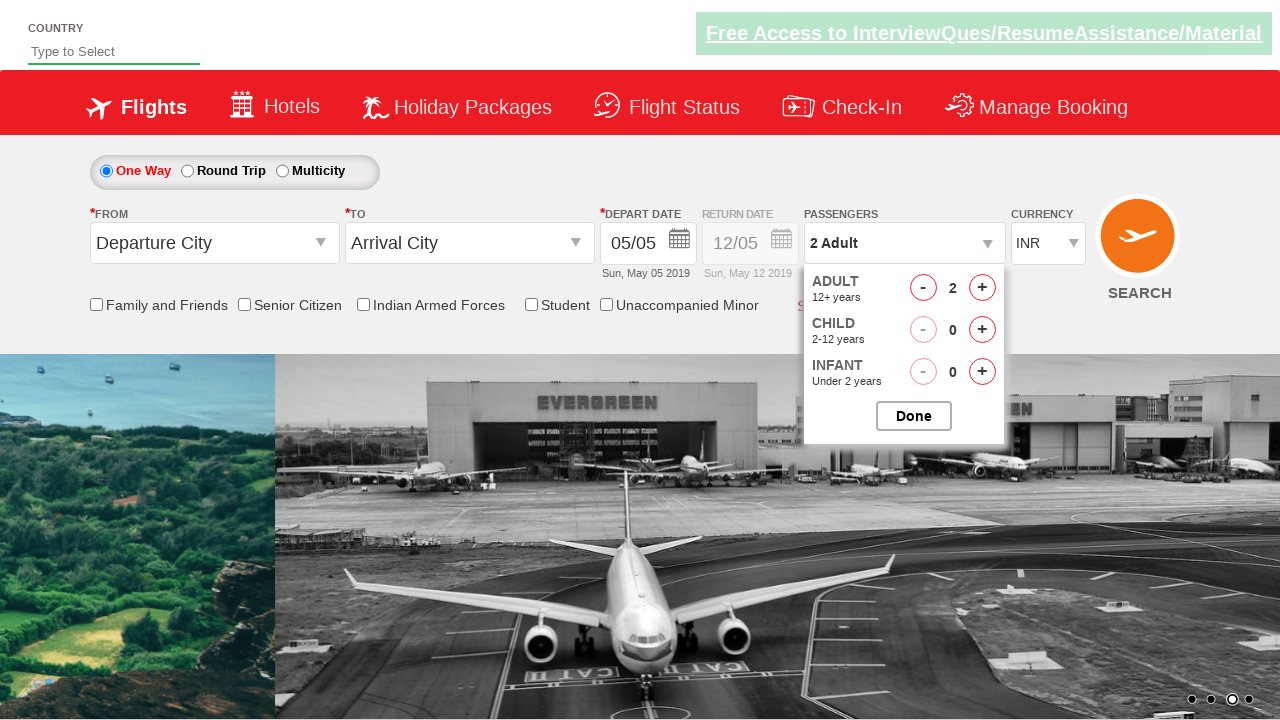

Clicked to increase adult count (iteration 2/4) at (982, 288) on #hrefIncAdt
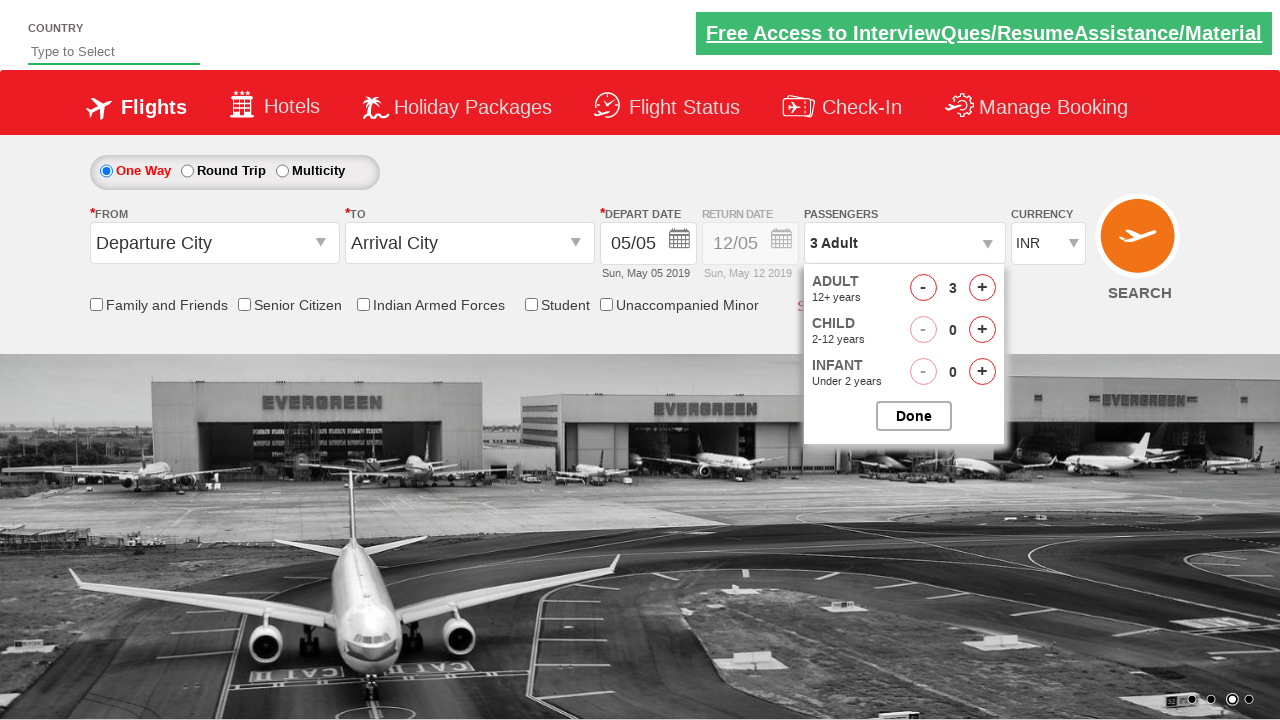

Clicked to increase adult count (iteration 3/4) at (982, 288) on #hrefIncAdt
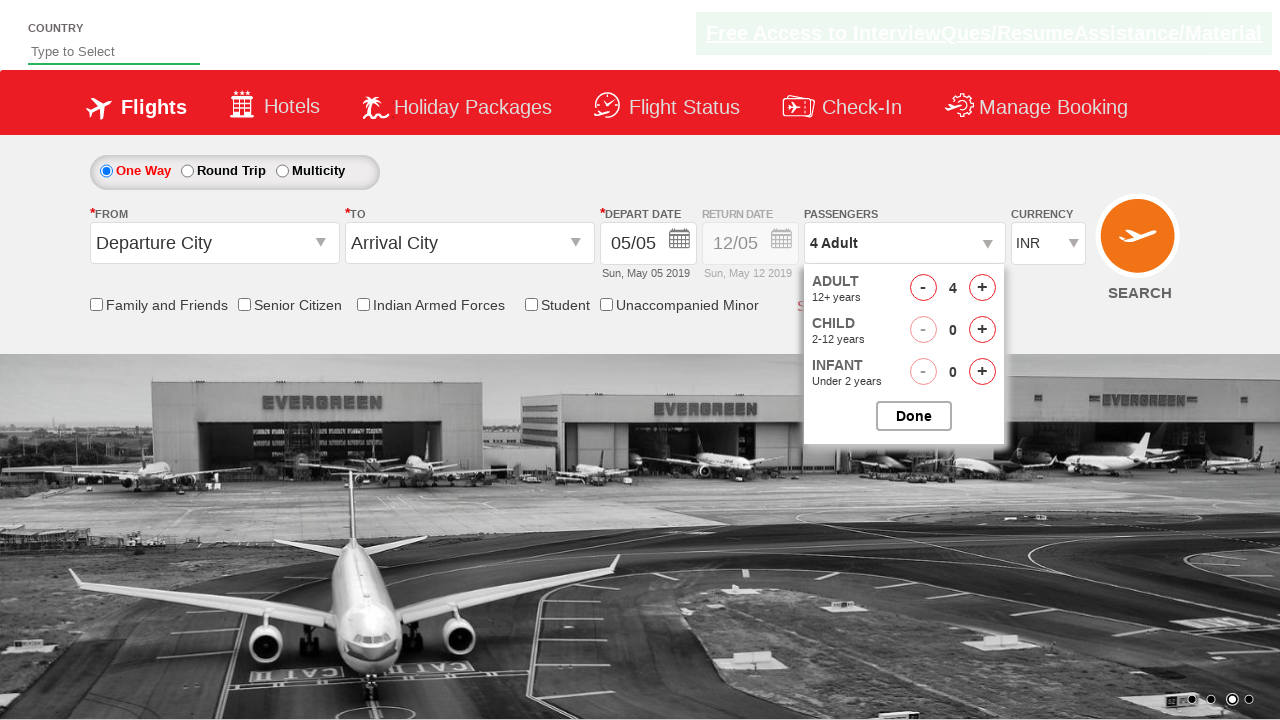

Clicked to increase adult count (iteration 4/4) at (982, 288) on #hrefIncAdt
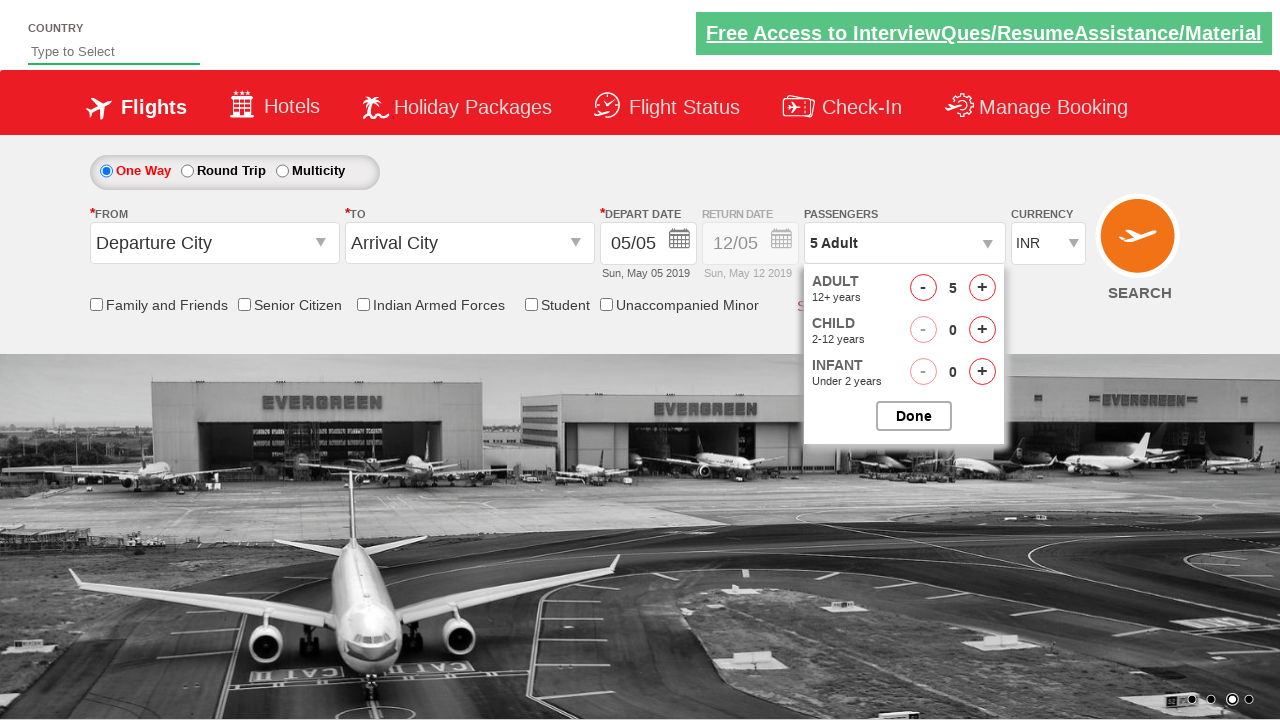

Clicked to close passenger selection dropdown at (914, 416) on #btnclosepaxoption
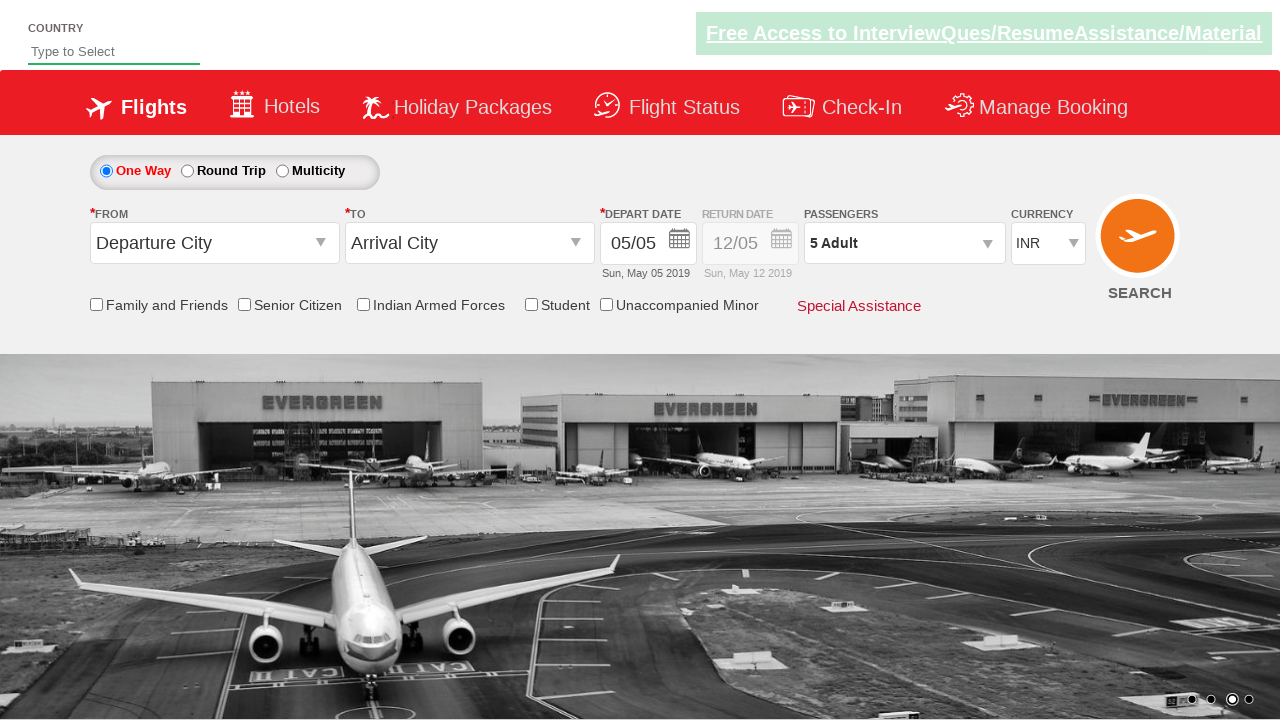

Retrieved updated passenger info text: 5 Adult
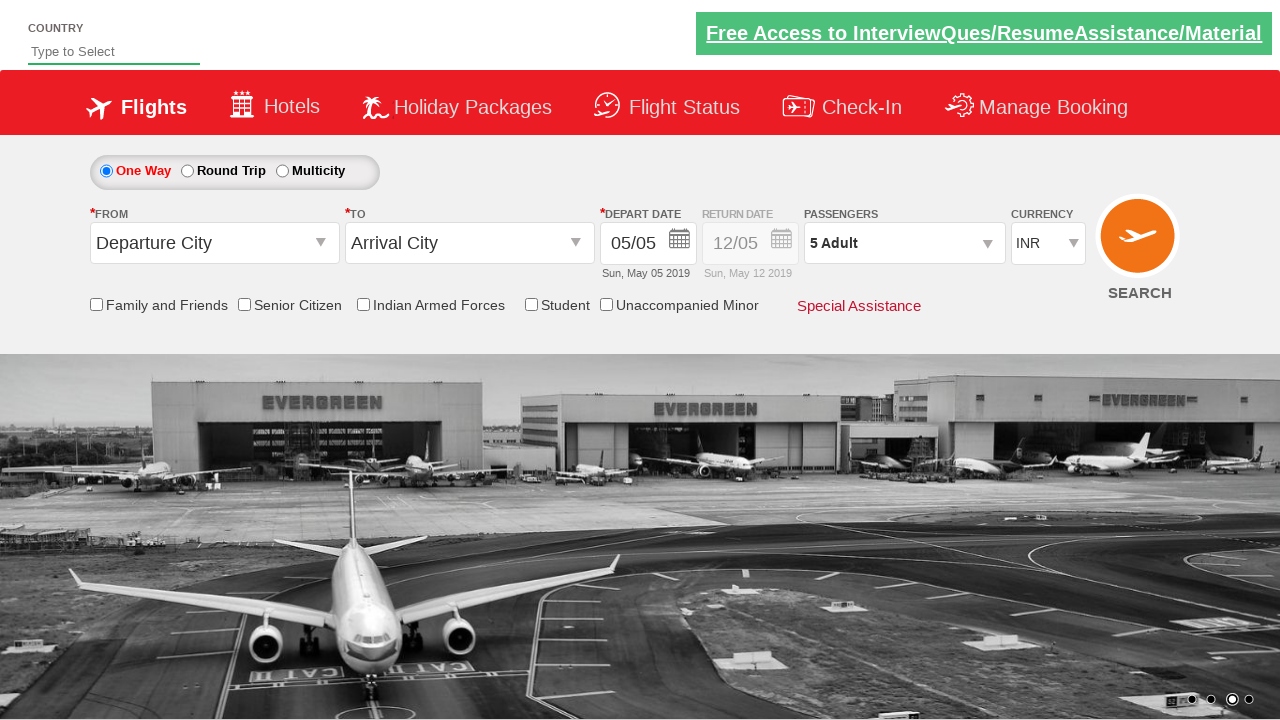

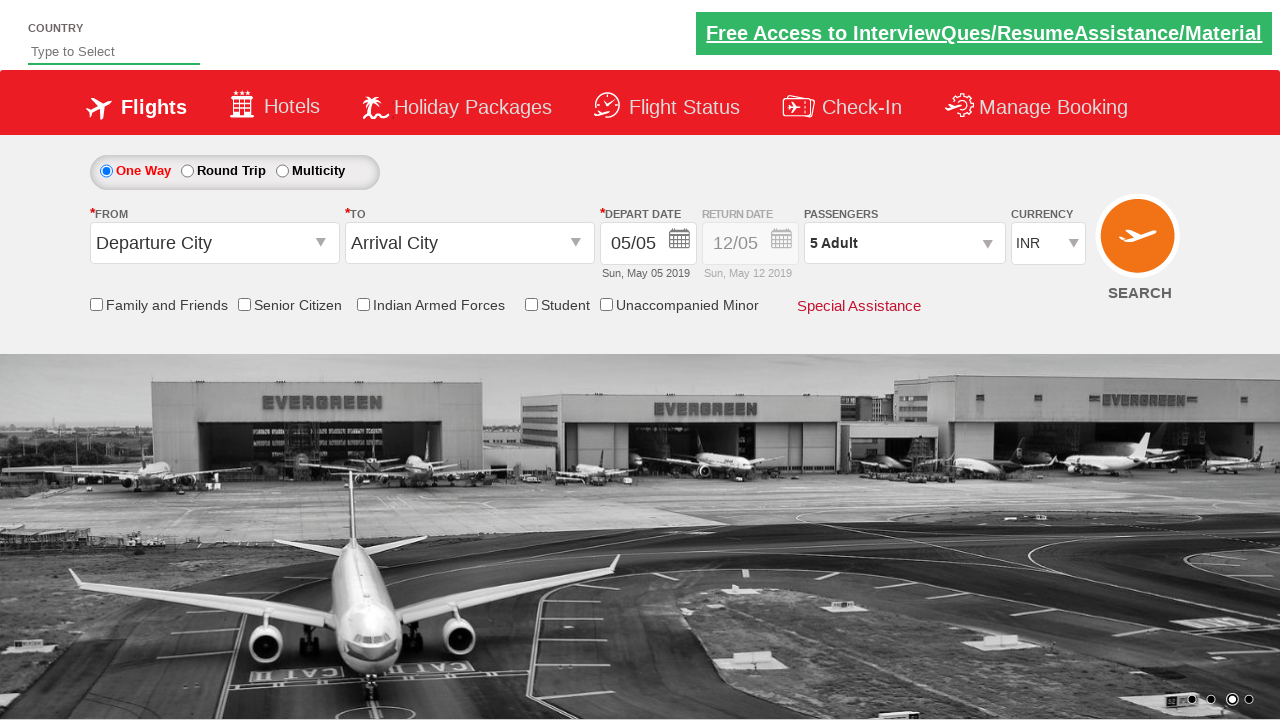